Tests dynamic loading scenario where an element doesn't exist in the DOM initially and is added after clicking Start. Verifies that "Hello World!" text is present after loading.

Starting URL: https://the-internet.herokuapp.com/dynamic_loading/2

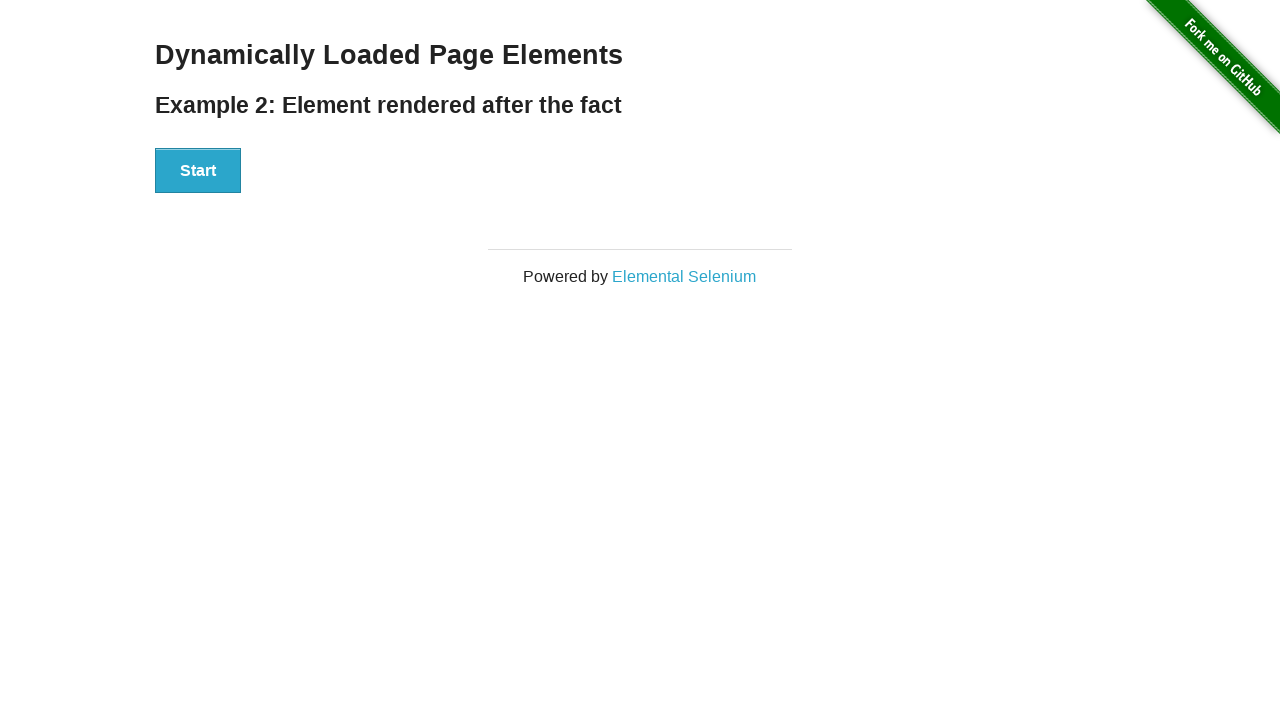

Clicked Start button to trigger dynamic loading at (198, 171) on xpath=//button[text()='Start']
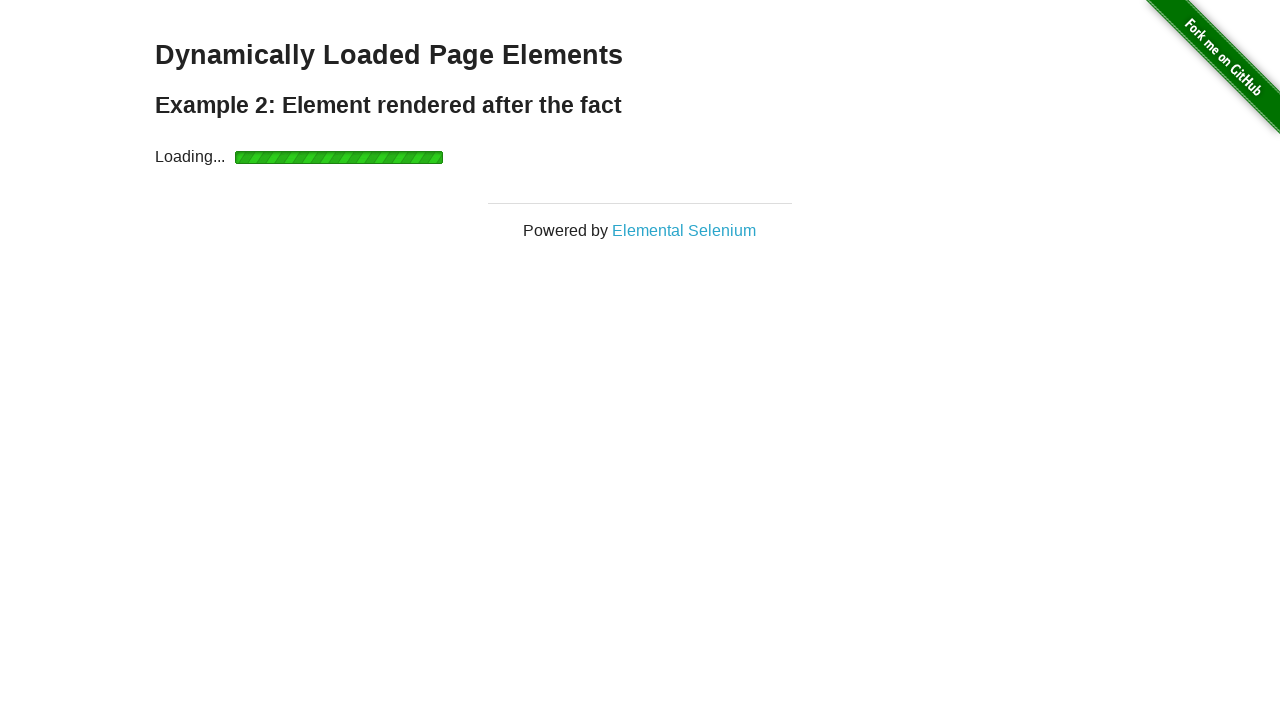

Waited for #finish element to appear in the DOM
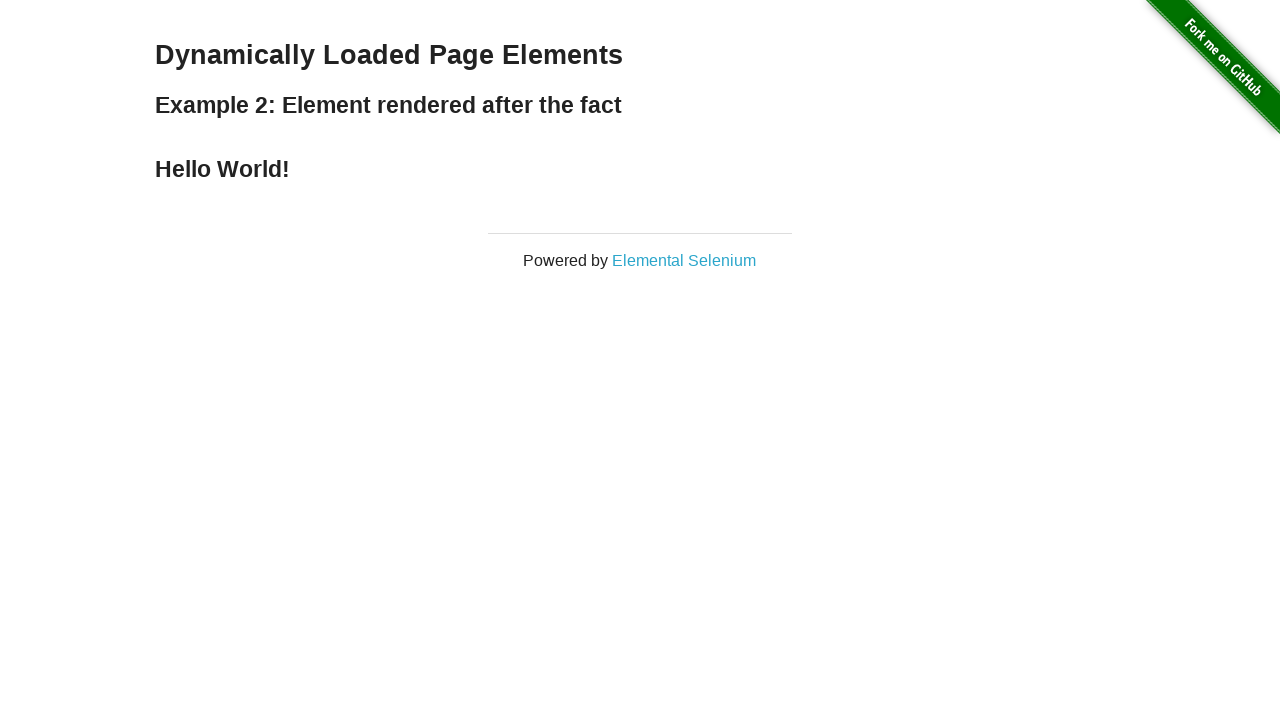

Retrieved text content from #finish element
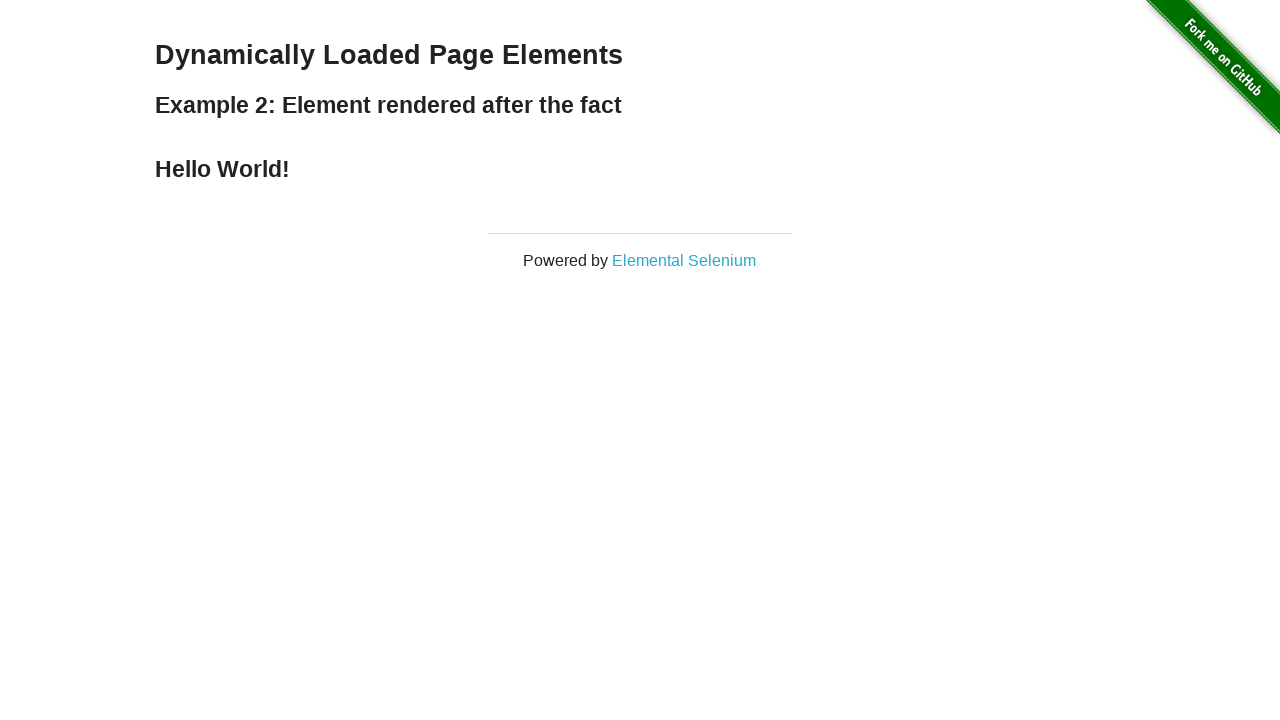

Verified that 'Hello World!' text is present in #finish element
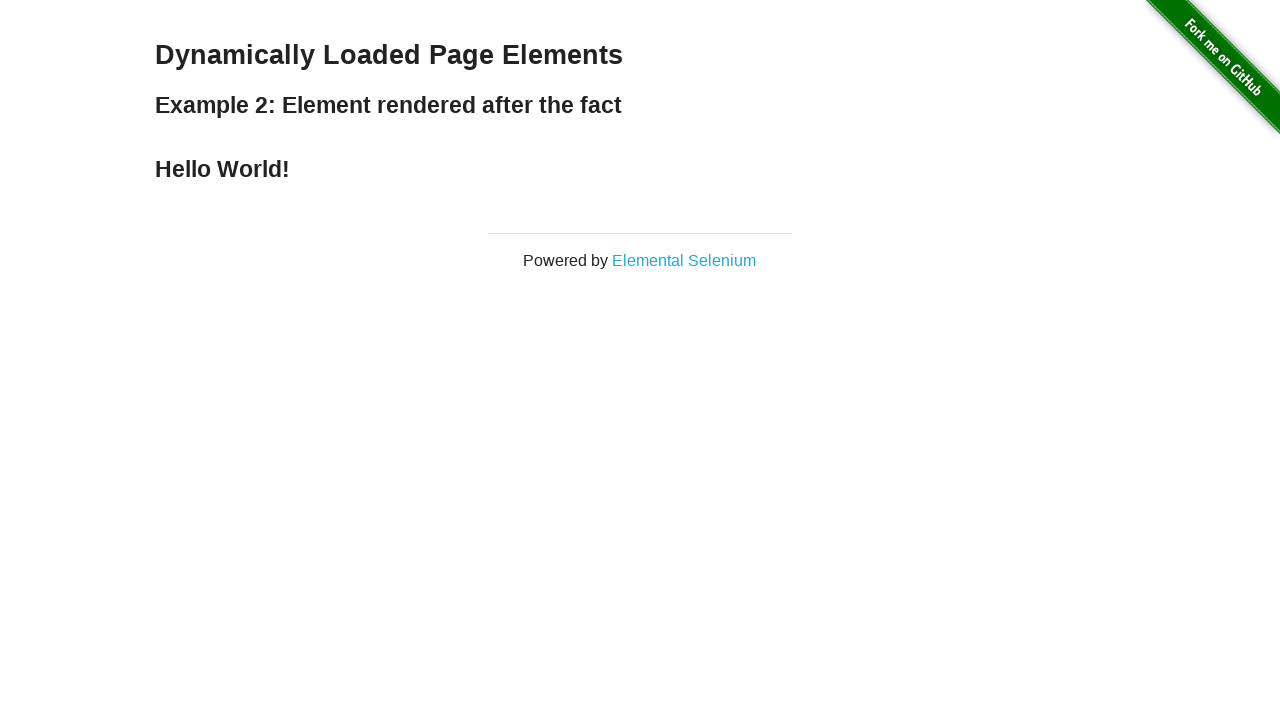

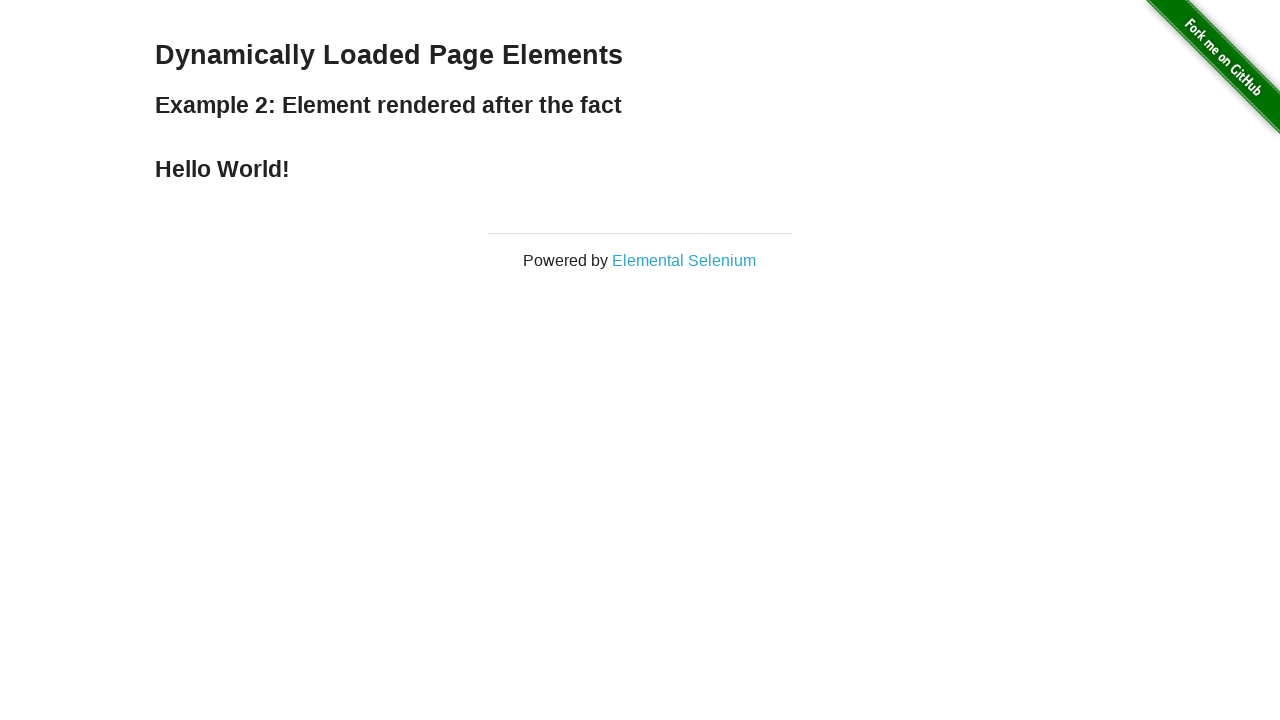